Tests navigation on the-internet.herokuapp.com by clicking on the A/B Testing link, verifying the header element exists, and then clicking on the Elemental Selenium link.

Starting URL: https://the-internet.herokuapp.com/

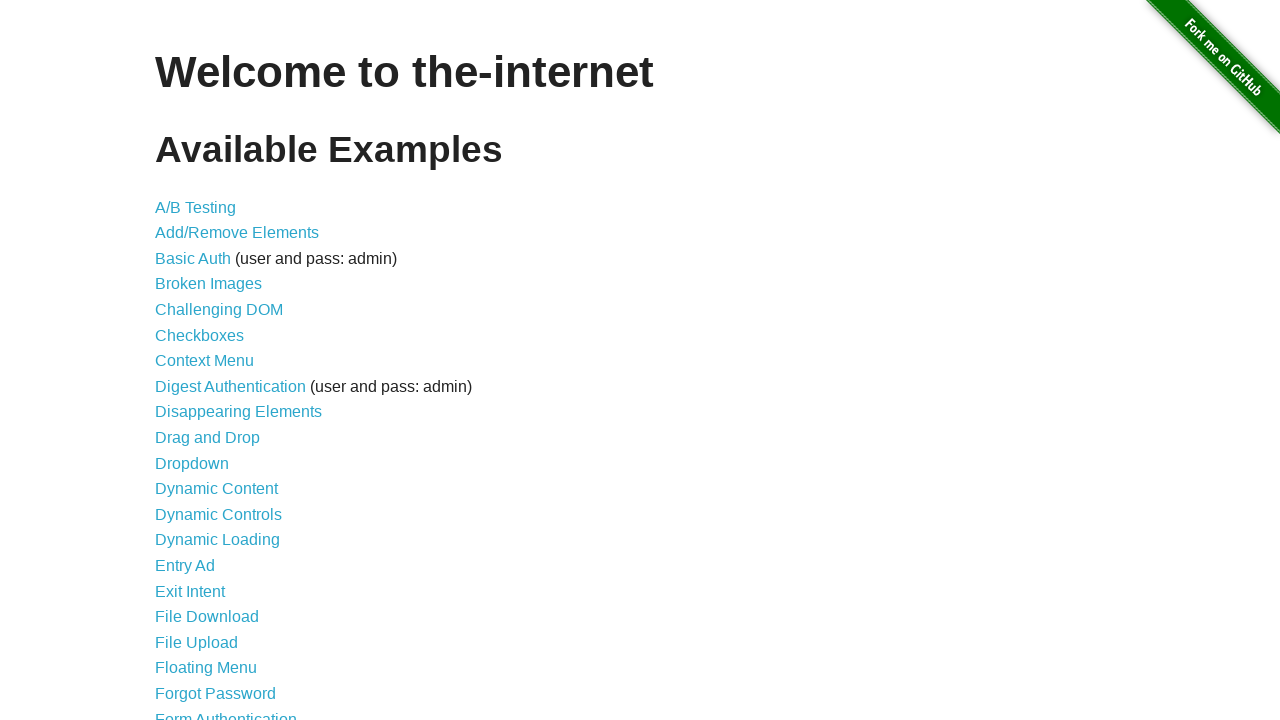

Navigated to the-internet.herokuapp.com homepage
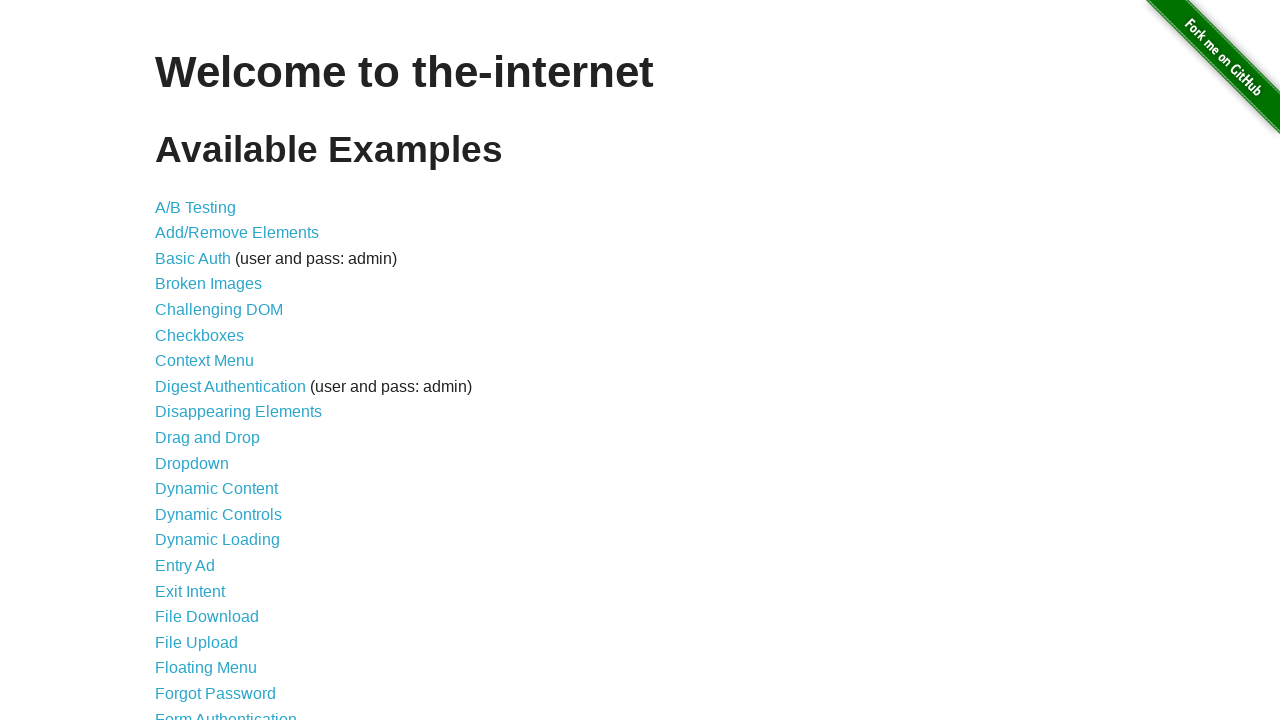

Clicked on the A/B Testing link at (196, 207) on a:has-text('Testing')
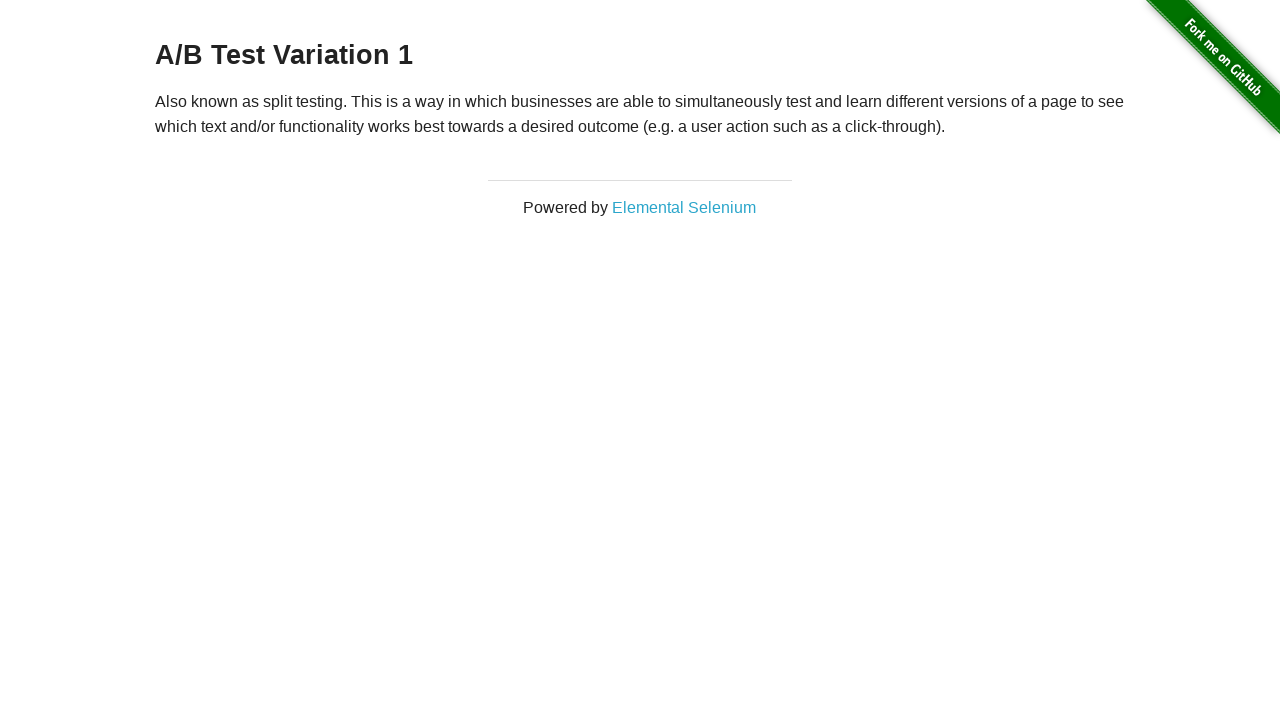

Verified header element exists
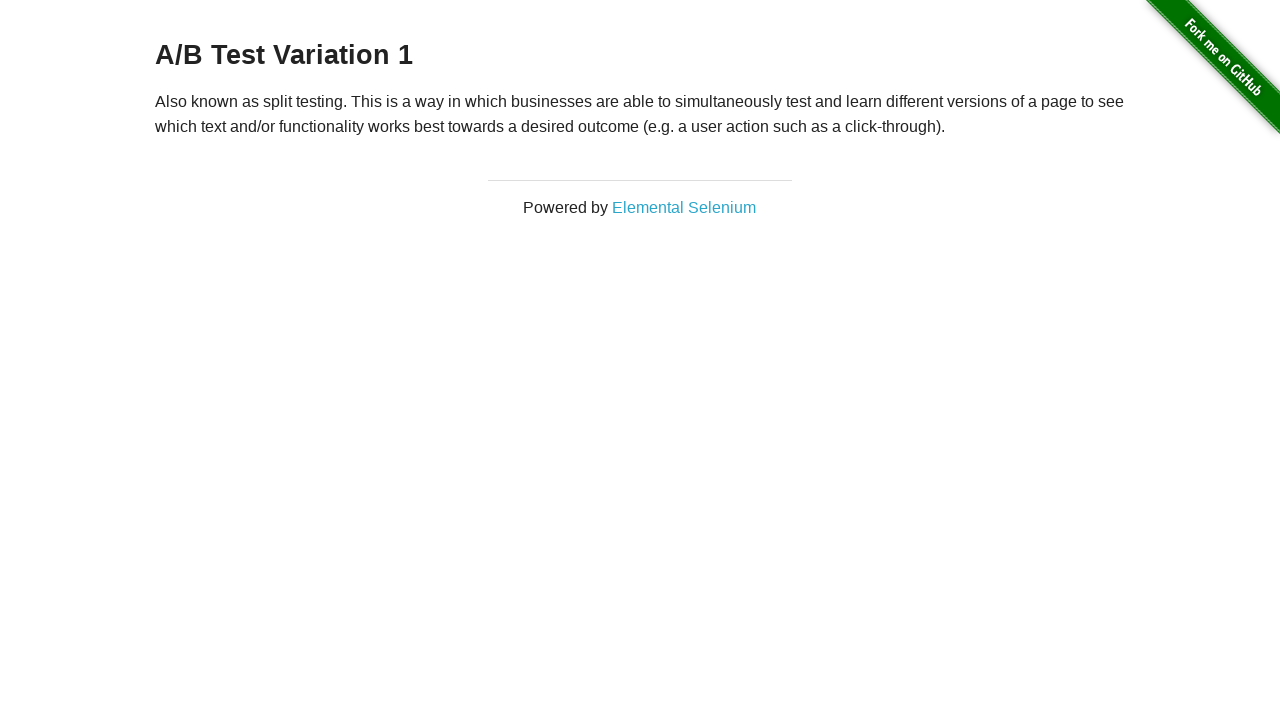

Clicked on the Elemental Selenium link at (684, 207) on a:has-text('Elemental Selenium')
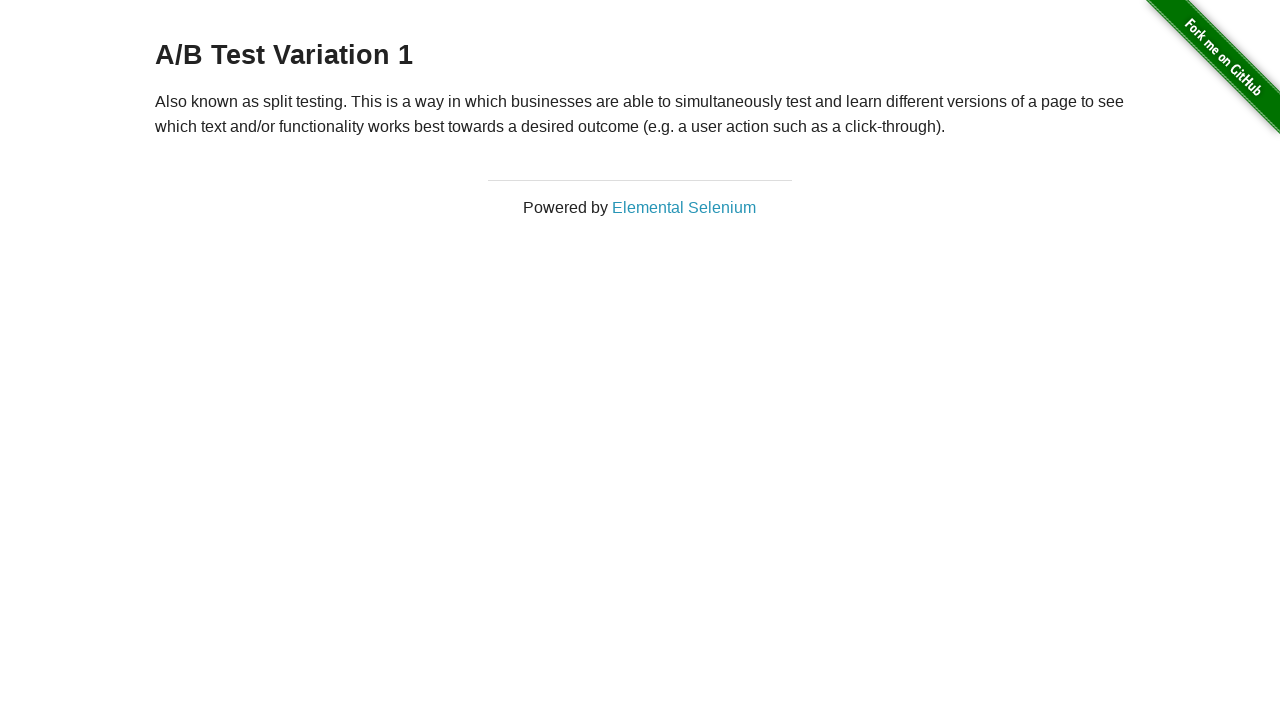

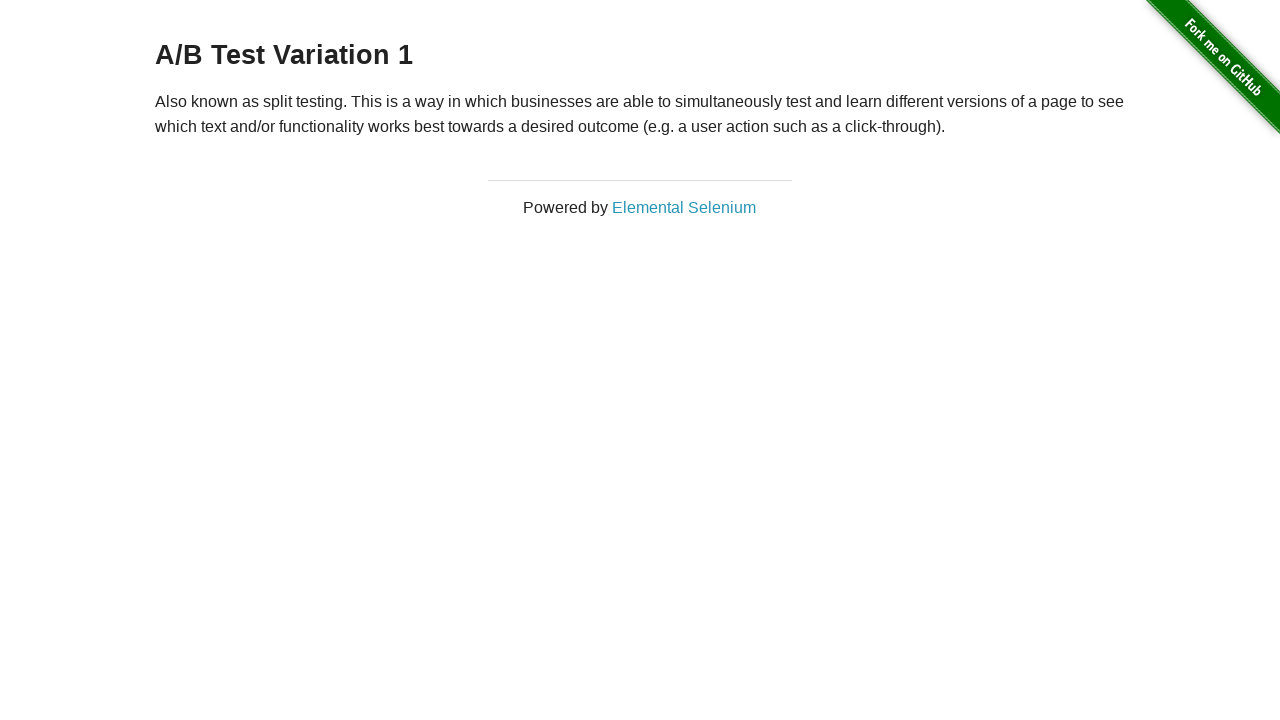